Tests e-commerce functionality by searching for products, adding a specific vegetable (Capsicum) to cart, and proceeding through checkout to place an order

Starting URL: https://rahulshettyacademy.com/seleniumPractise/#/

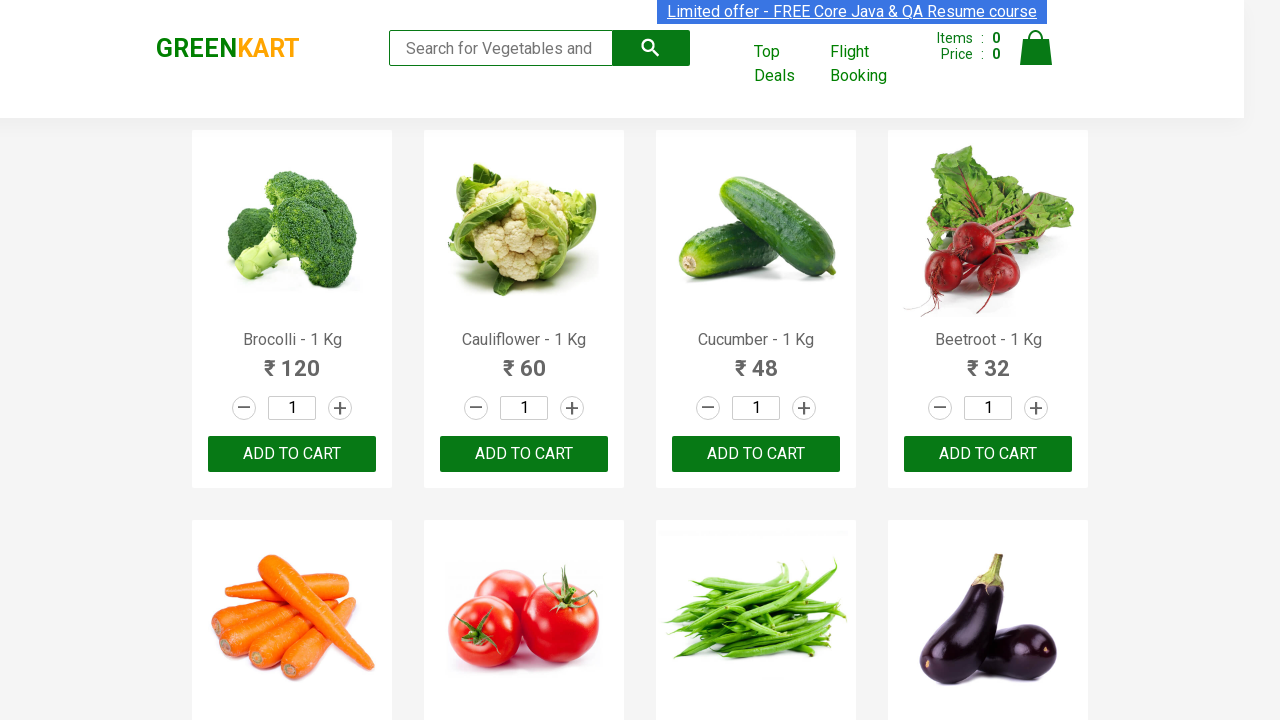

Filled search field with 'ca' to search for products on input.search-keyword
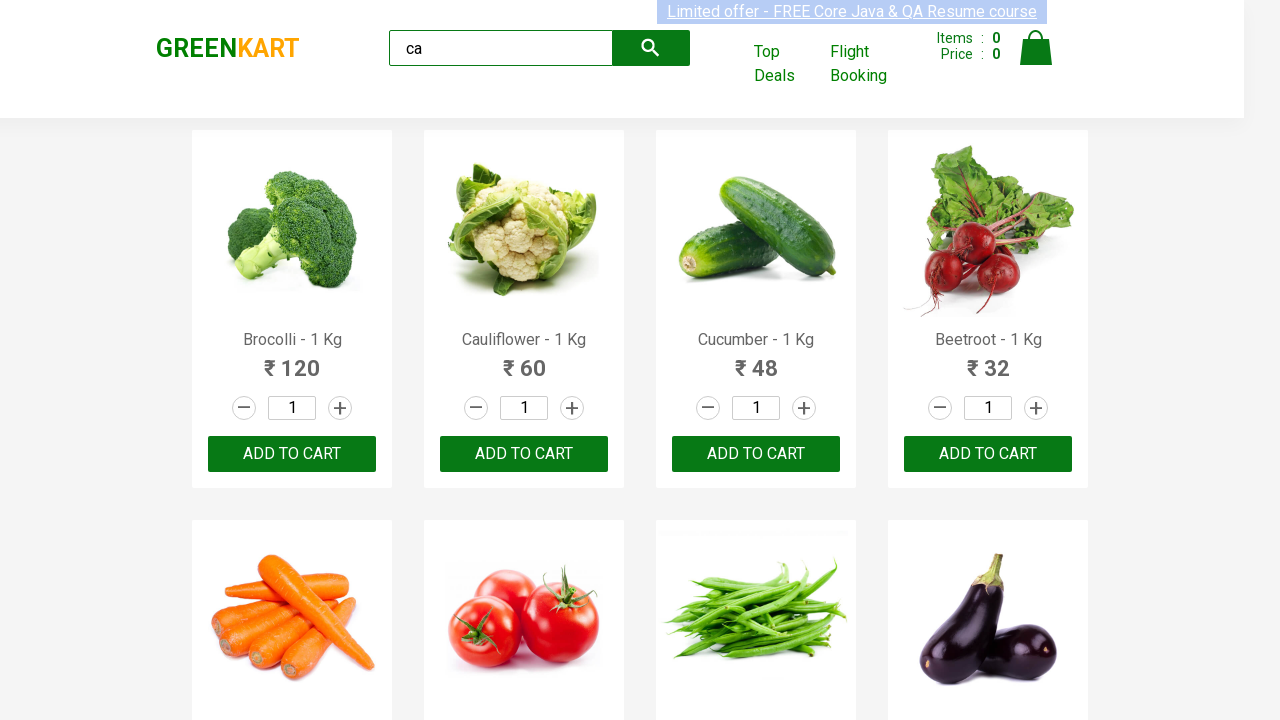

Waited for search results to filter
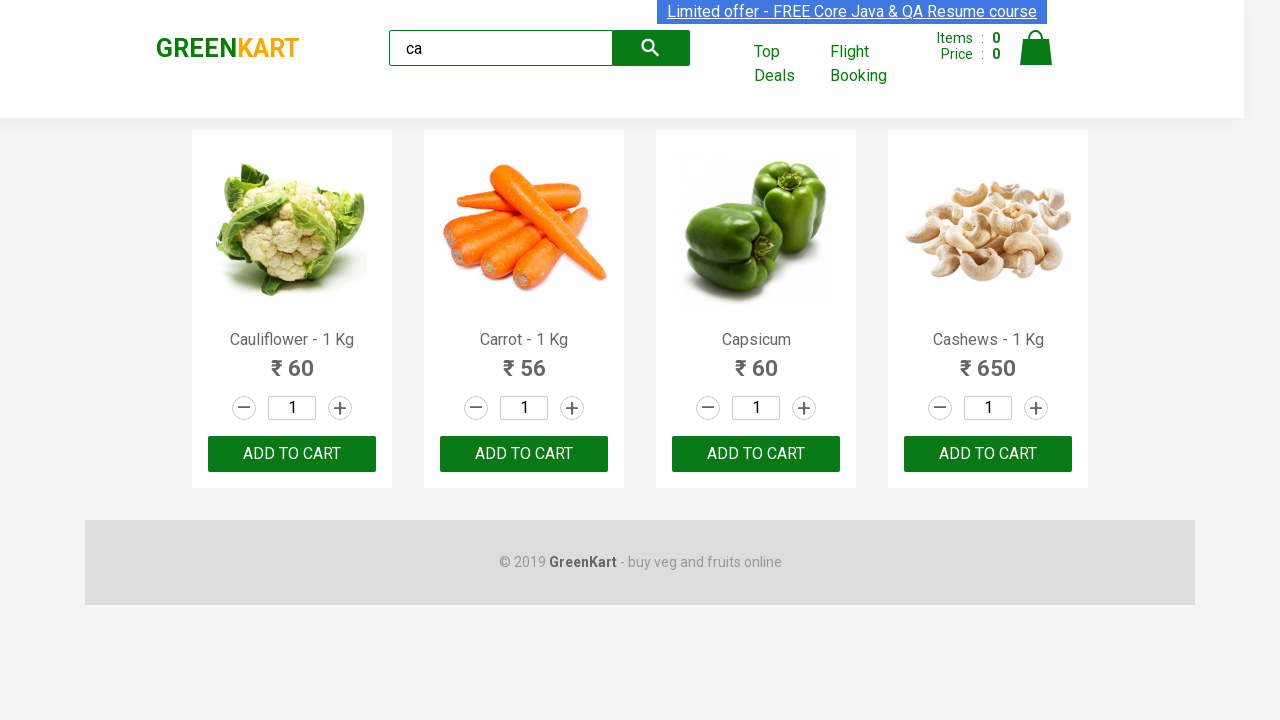

Found and clicked 'Add to Cart' button for Capsicum product at (756, 454) on div.products div.product >> nth=2 >> button
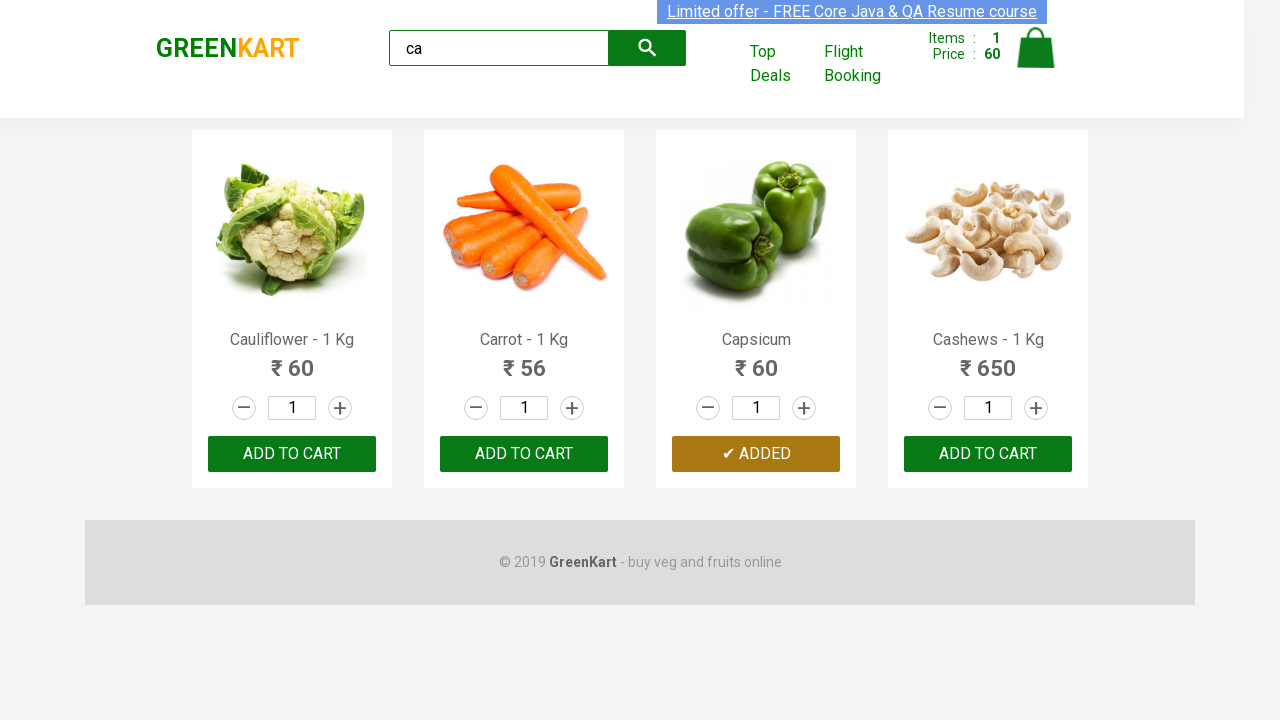

Clicked cart icon to view cart at (1036, 48) on .cart-icon > img
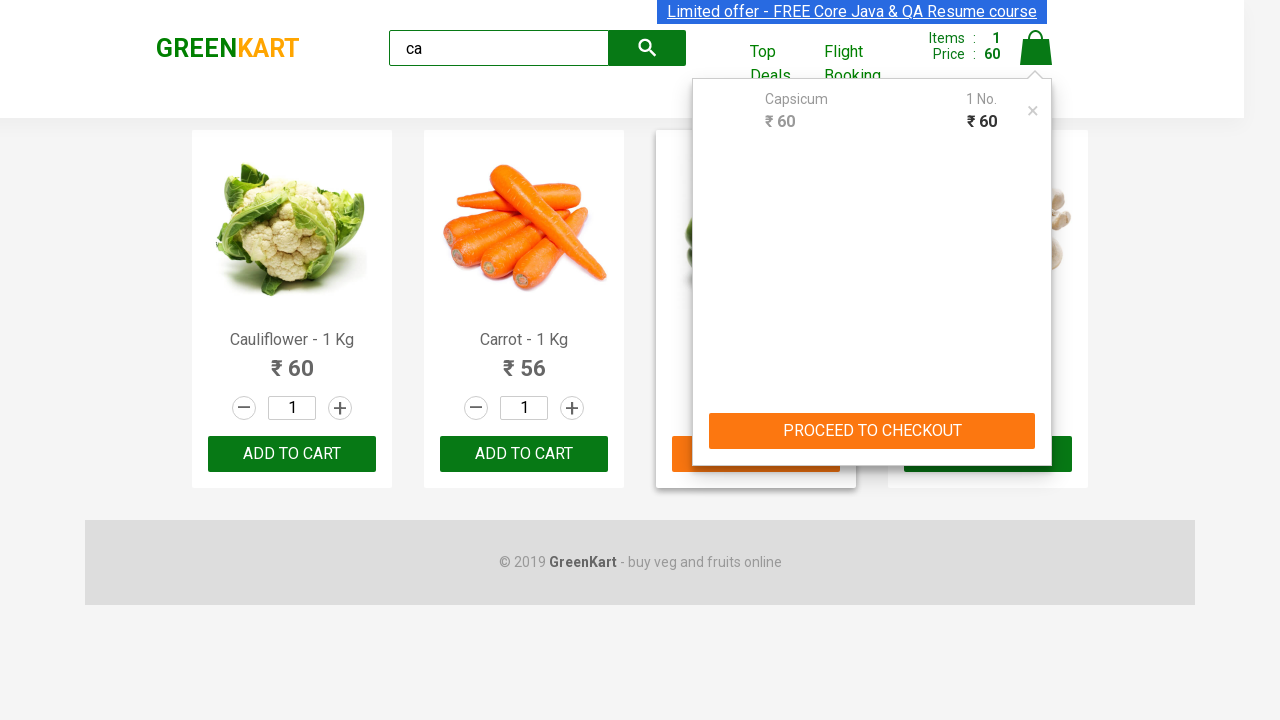

Clicked 'PROCEED TO CHECKOUT' button at (872, 431) on button:has-text("PROCEED TO CHECKOUT")
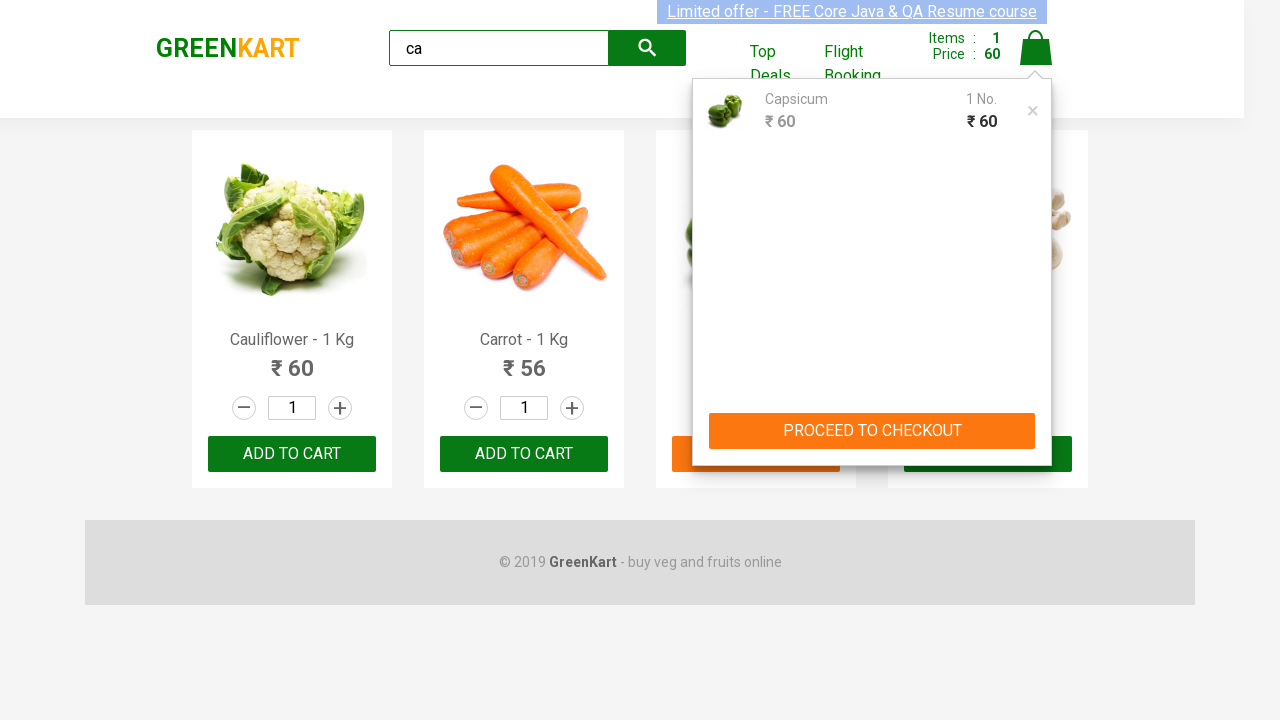

Clicked 'Place Order' button to complete purchase at (1036, 420) on button:has-text("Place Order")
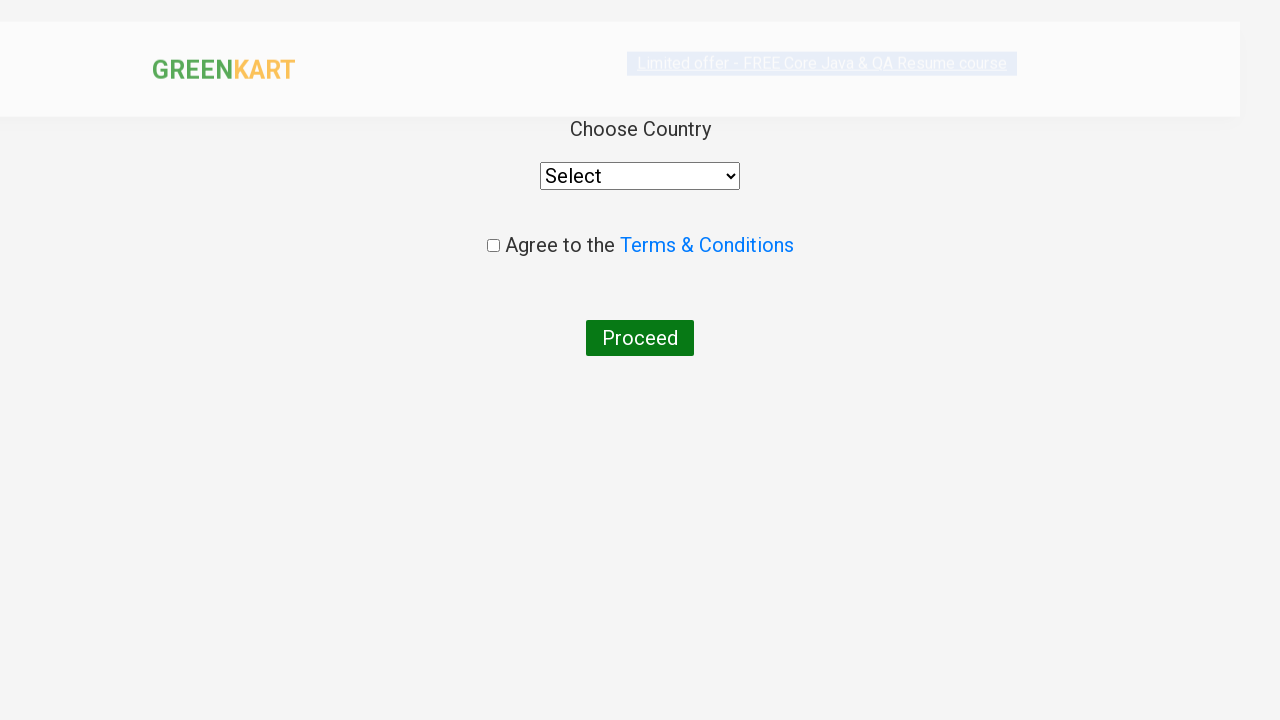

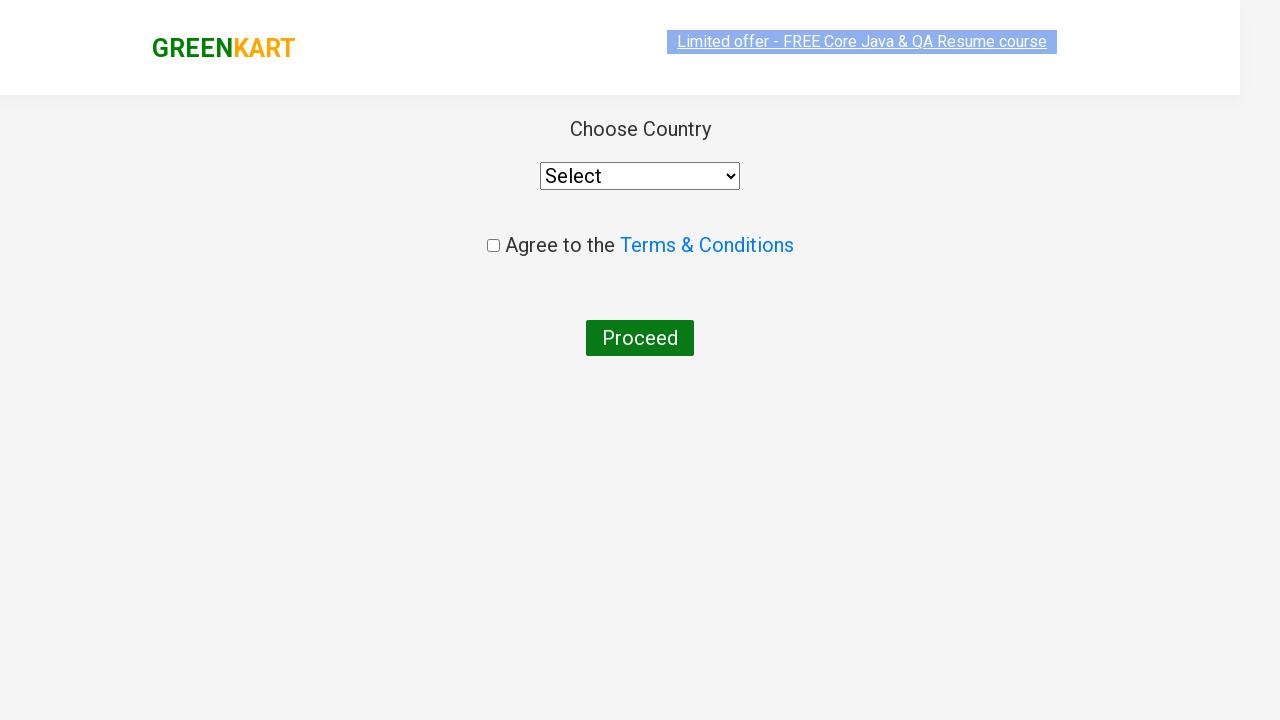